Tests the complete flight booking flow on BlazeDemo - selecting departure and destination cities, choosing a flight, filling out passenger and payment details, and completing the purchase.

Starting URL: https://blazedemo.com/

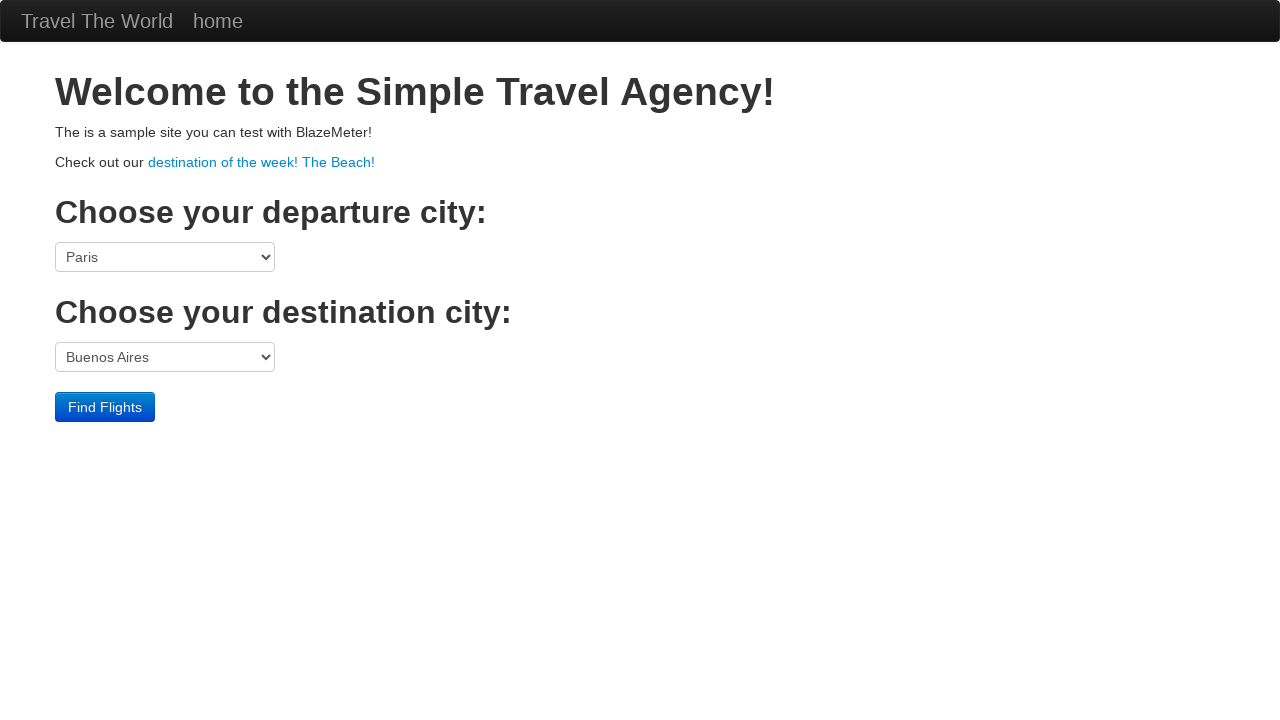

Selected Portland as departure city on select[name='fromPort']
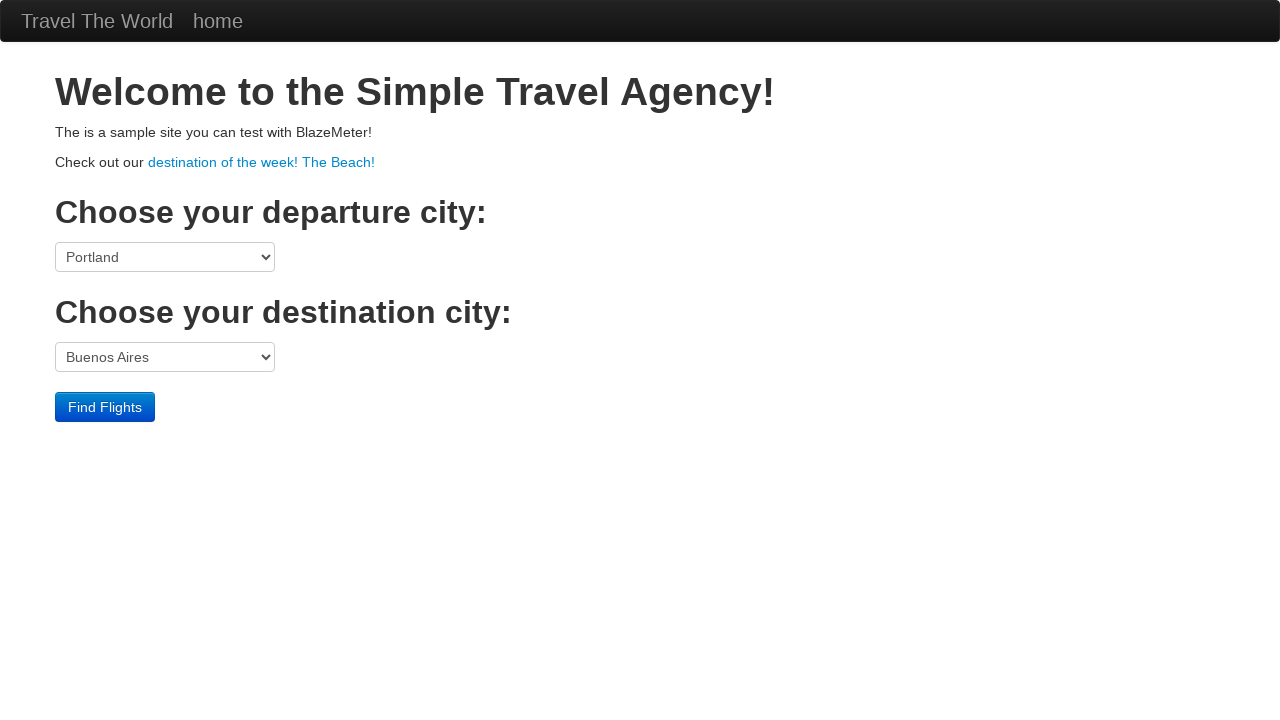

Selected Berlin as destination city on select[name='toPort']
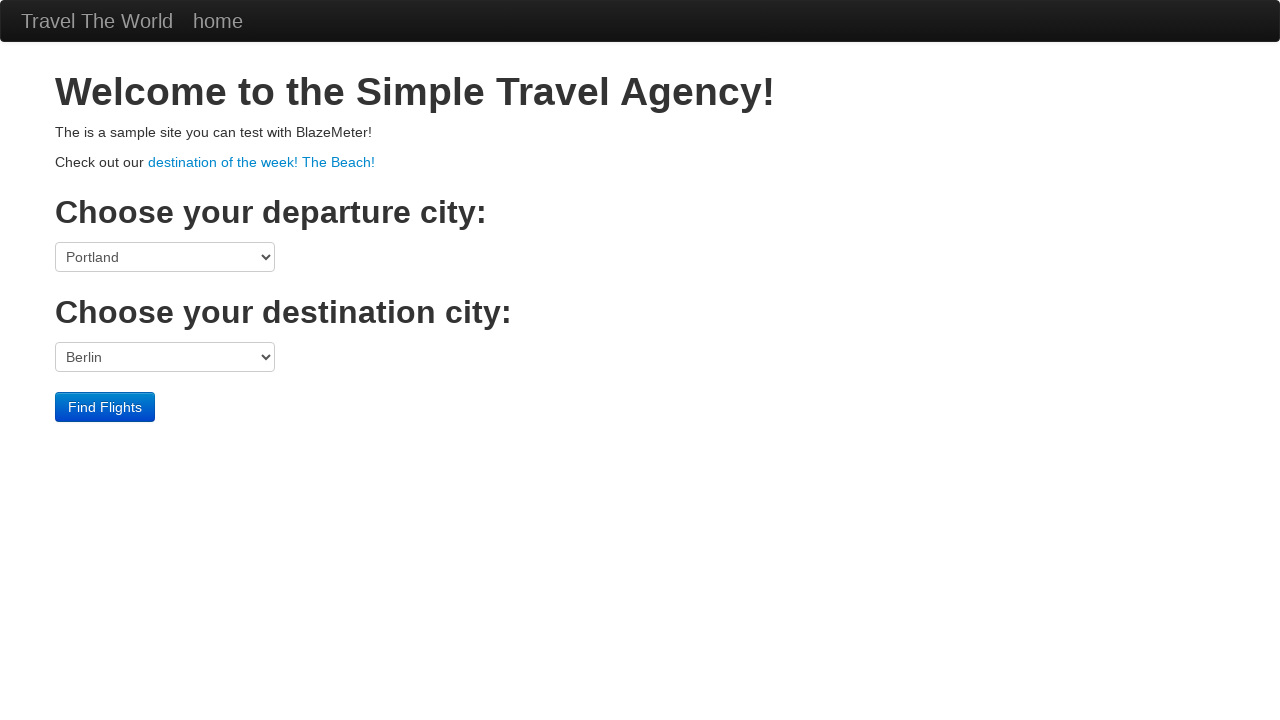

Clicked Find Flights button at (105, 407) on .btn-primary
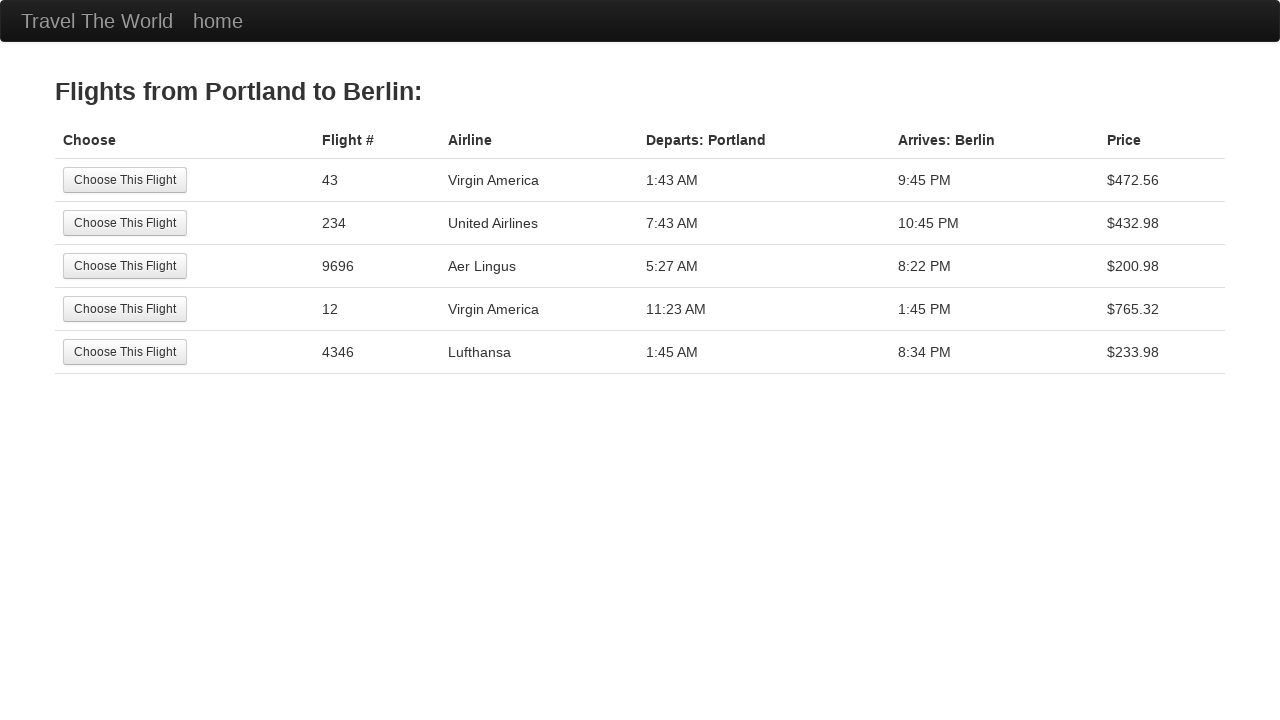

Flight results page loaded with header visible
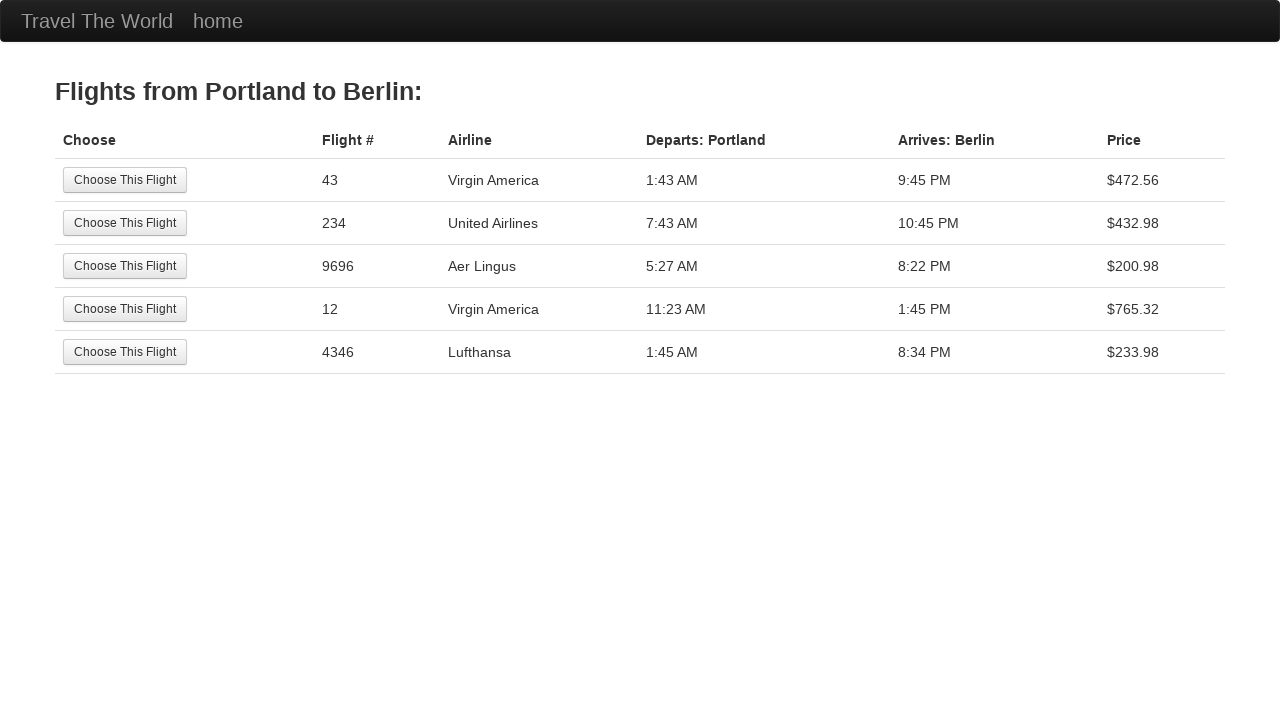

Selected the third flight option at (125, 266) on tr:nth-child(3) .btn
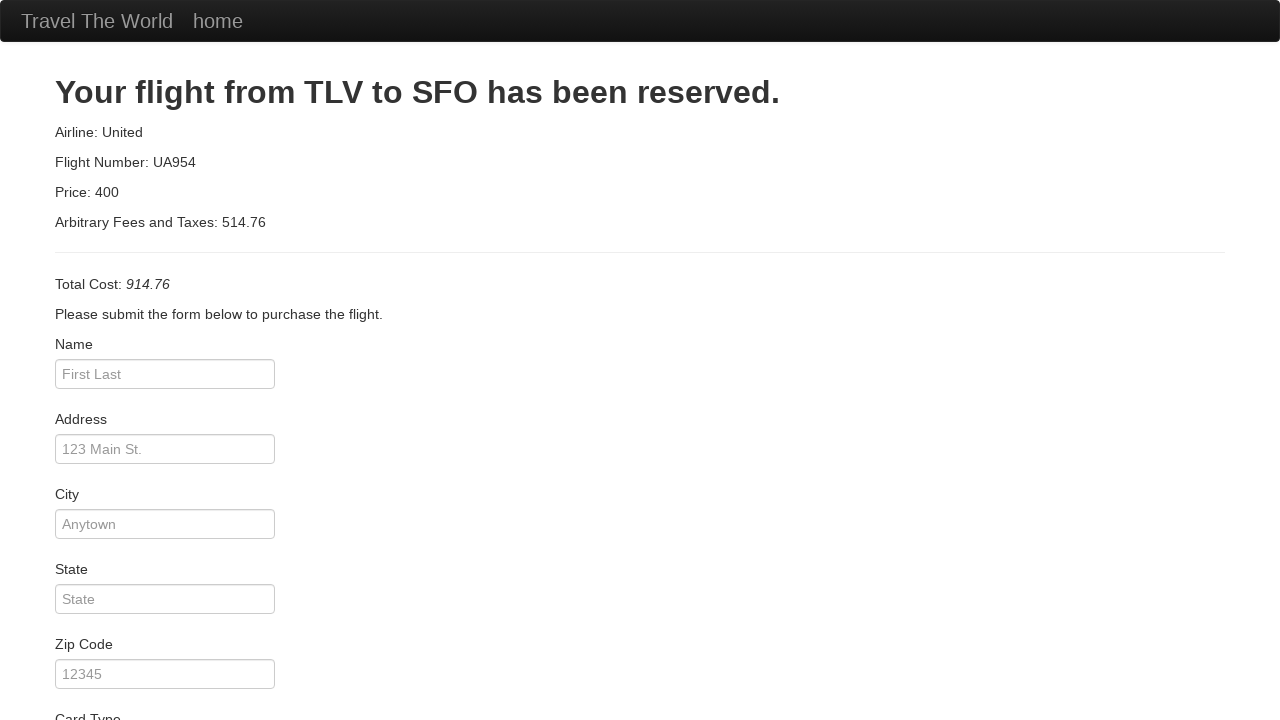

Entered passenger name 'First Last' on #inputName
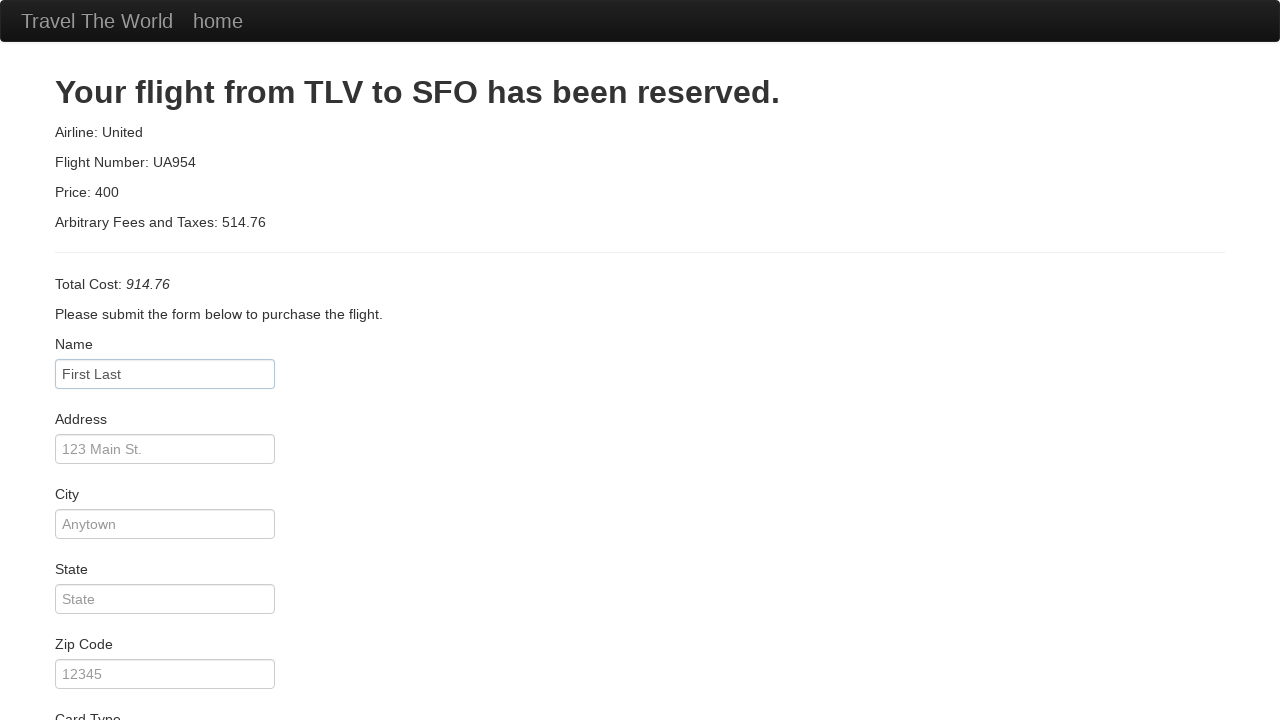

Entered passenger address '123 Main St.' on #address
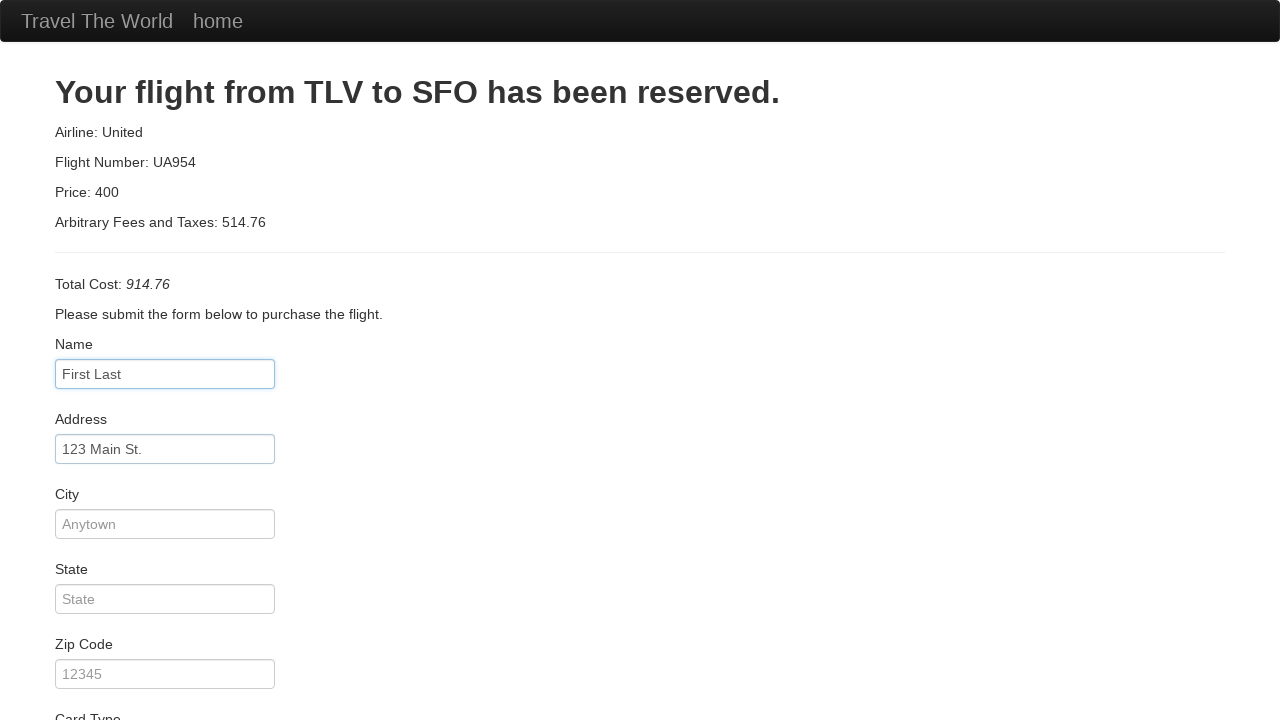

Entered passenger city 'Anytown' on #city
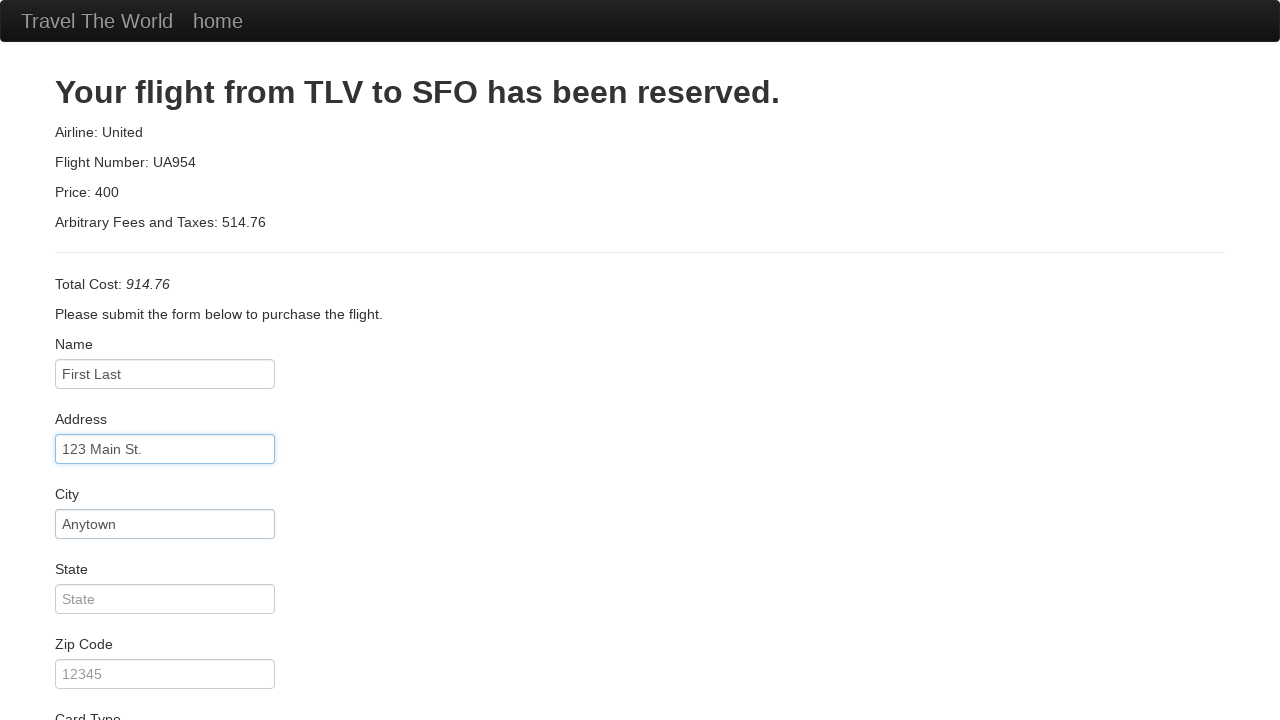

Entered passenger state 'State' on #state
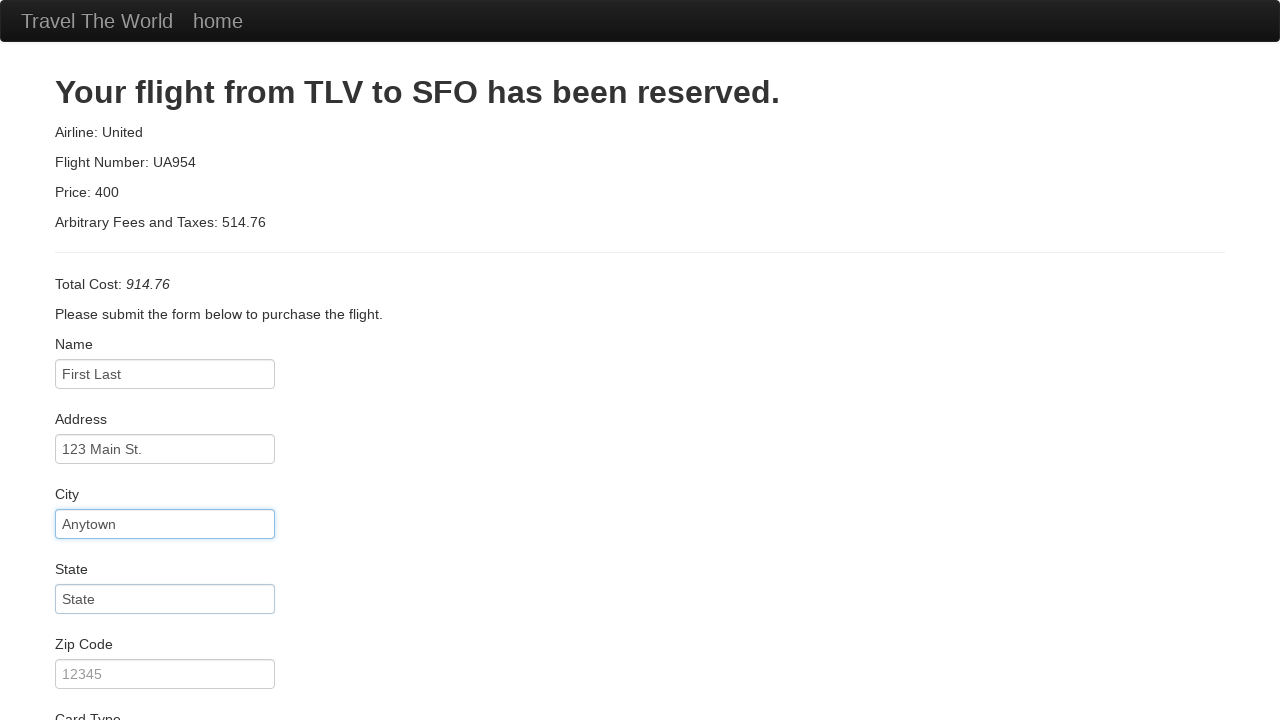

Entered passenger zip code '12345' on #zipCode
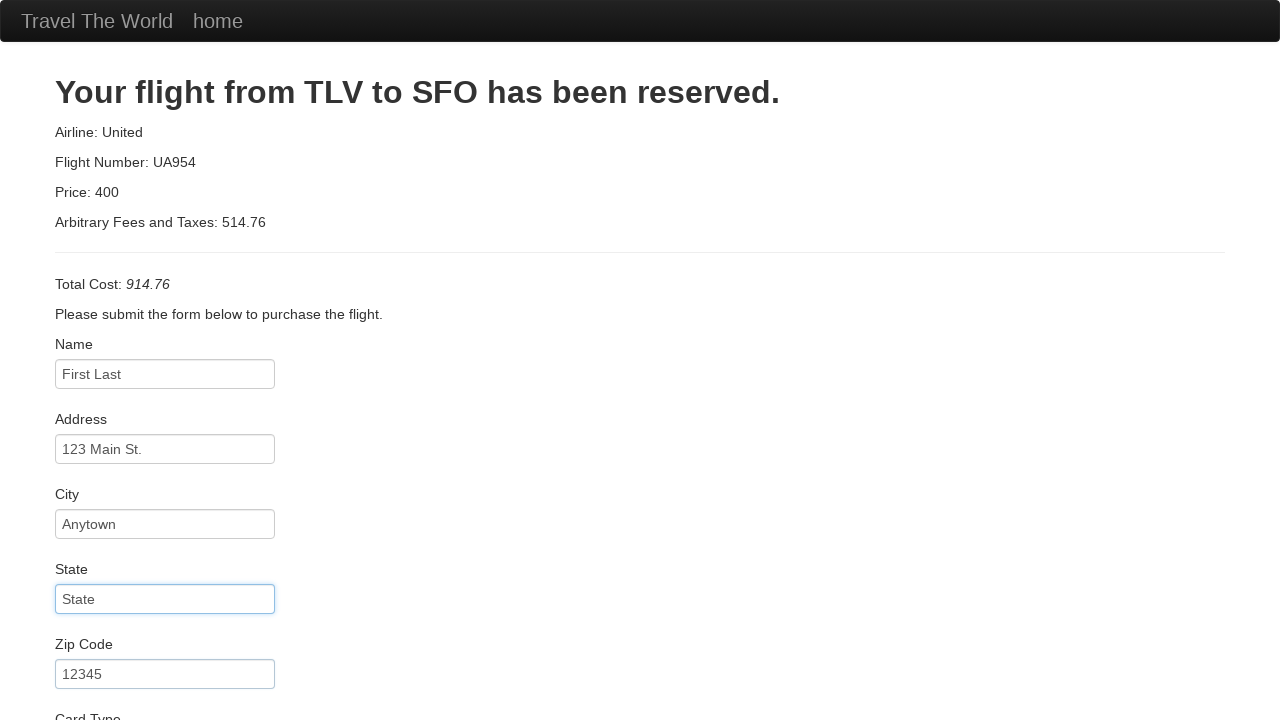

Selected American Express as card type on #cardType
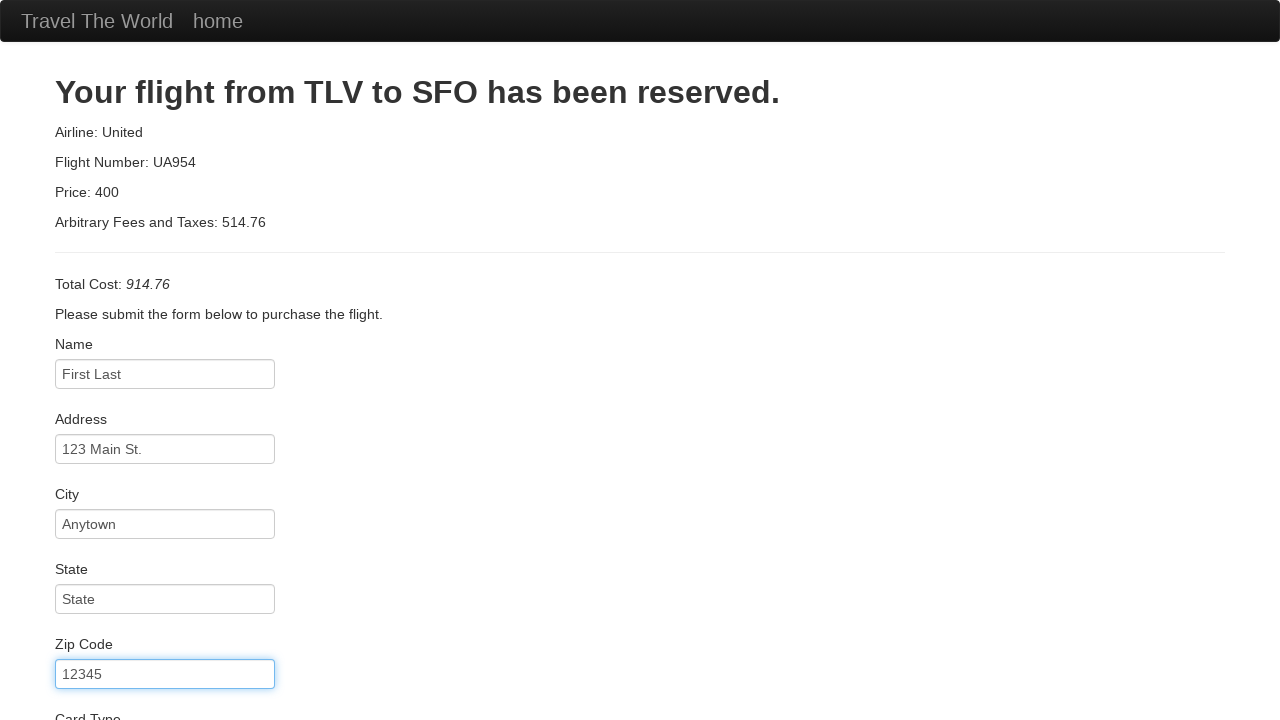

Entered credit card number '12345678' on #creditCardNumber
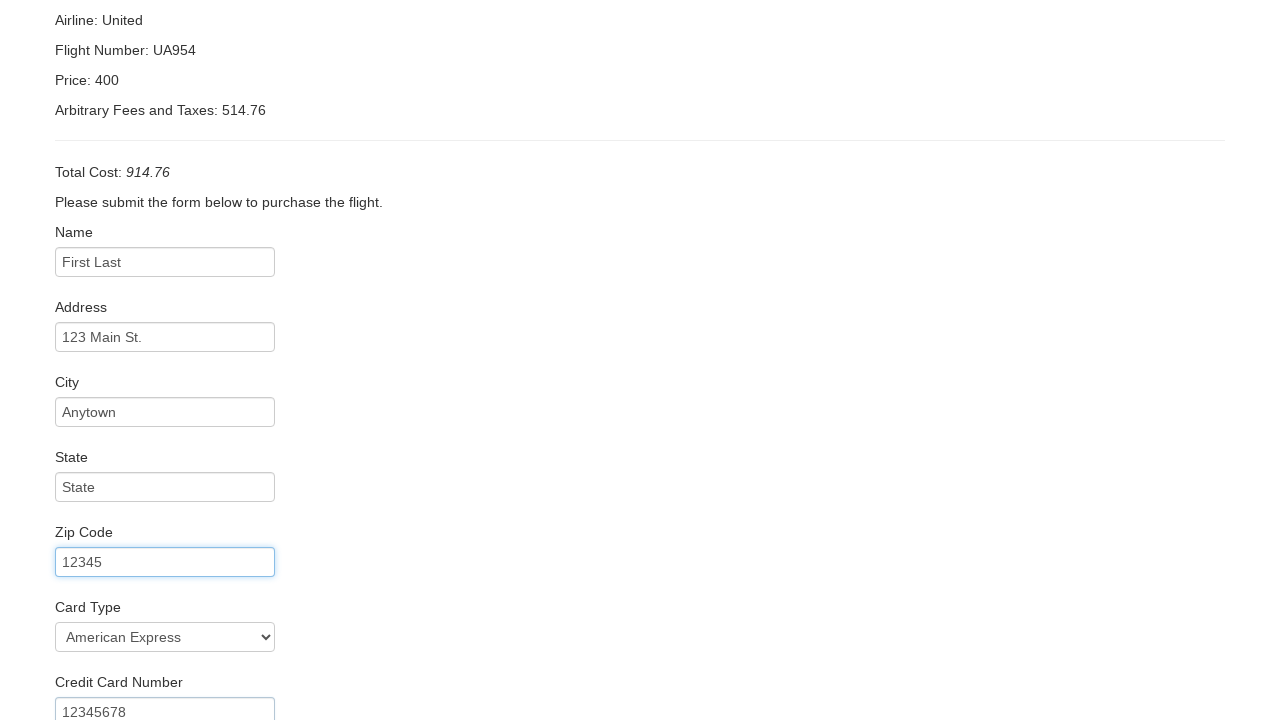

Entered credit card expiry month '12' on #creditCardMonth
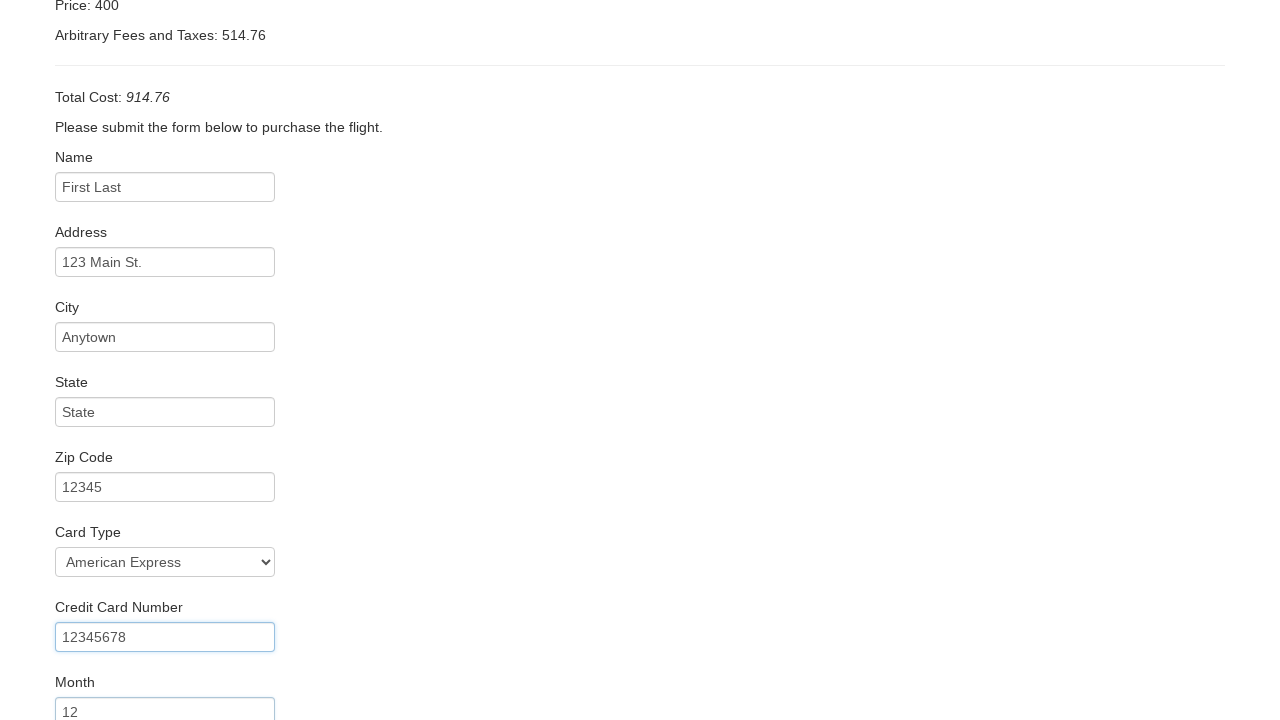

Entered credit card expiry year '2018' on #creditCardYear
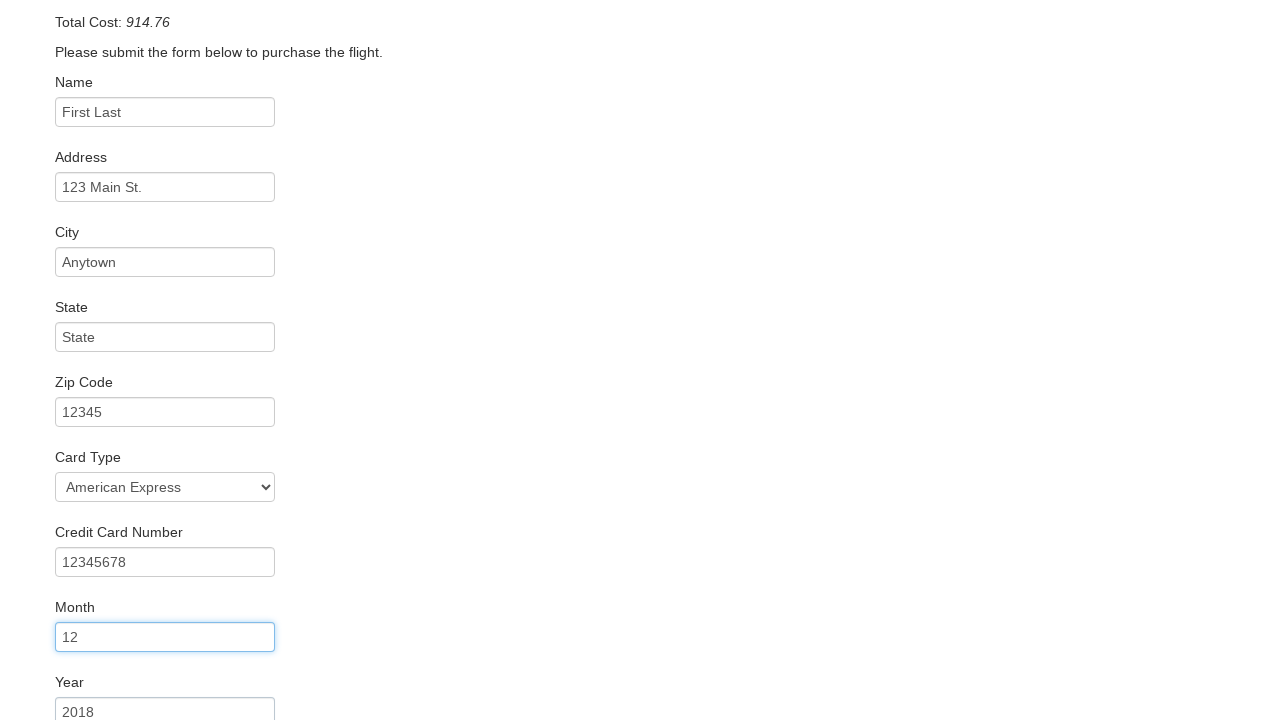

Entered cardholder name 'John Smith' on #nameOnCard
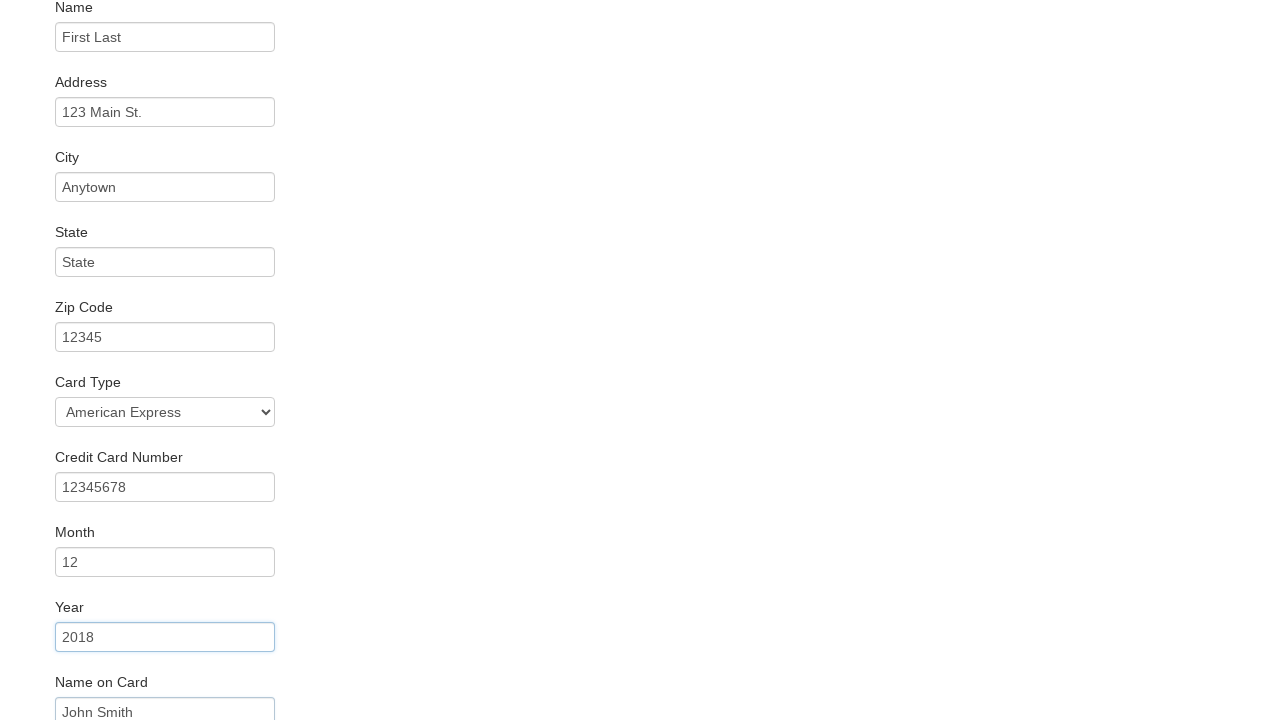

Clicked Purchase Flight button to complete booking at (118, 685) on .btn-primary
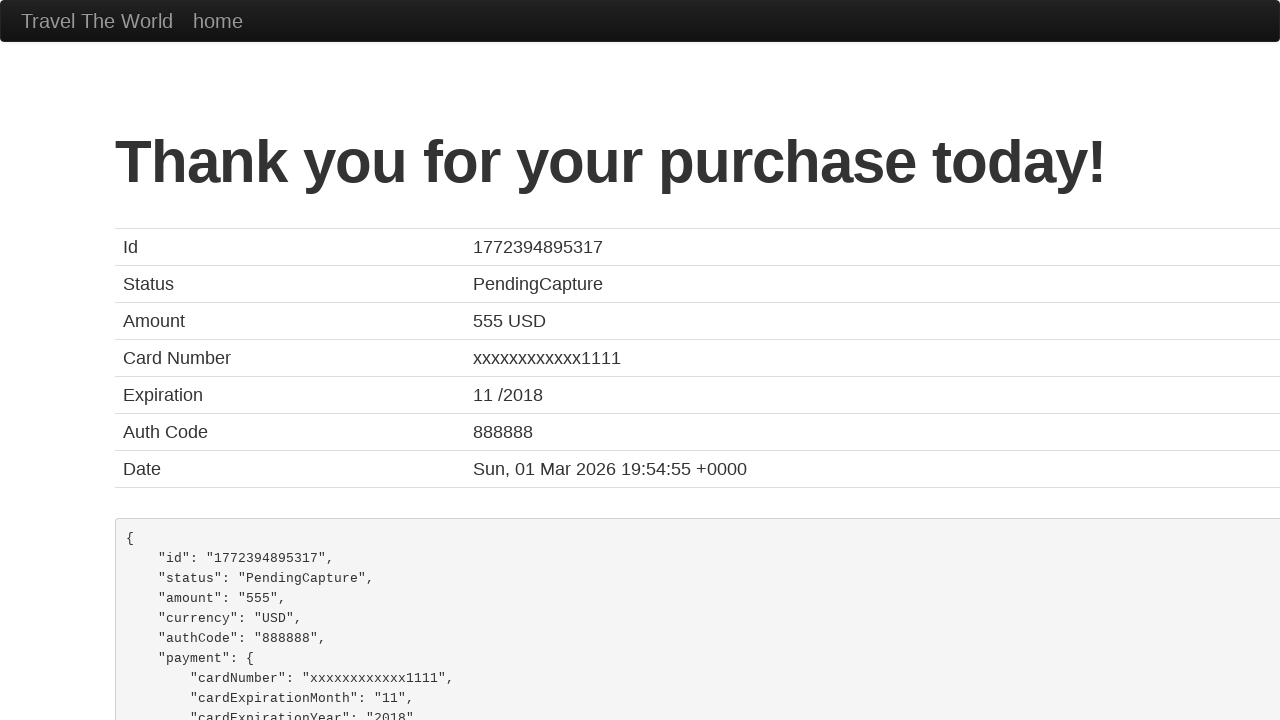

Flight purchase confirmation page loaded
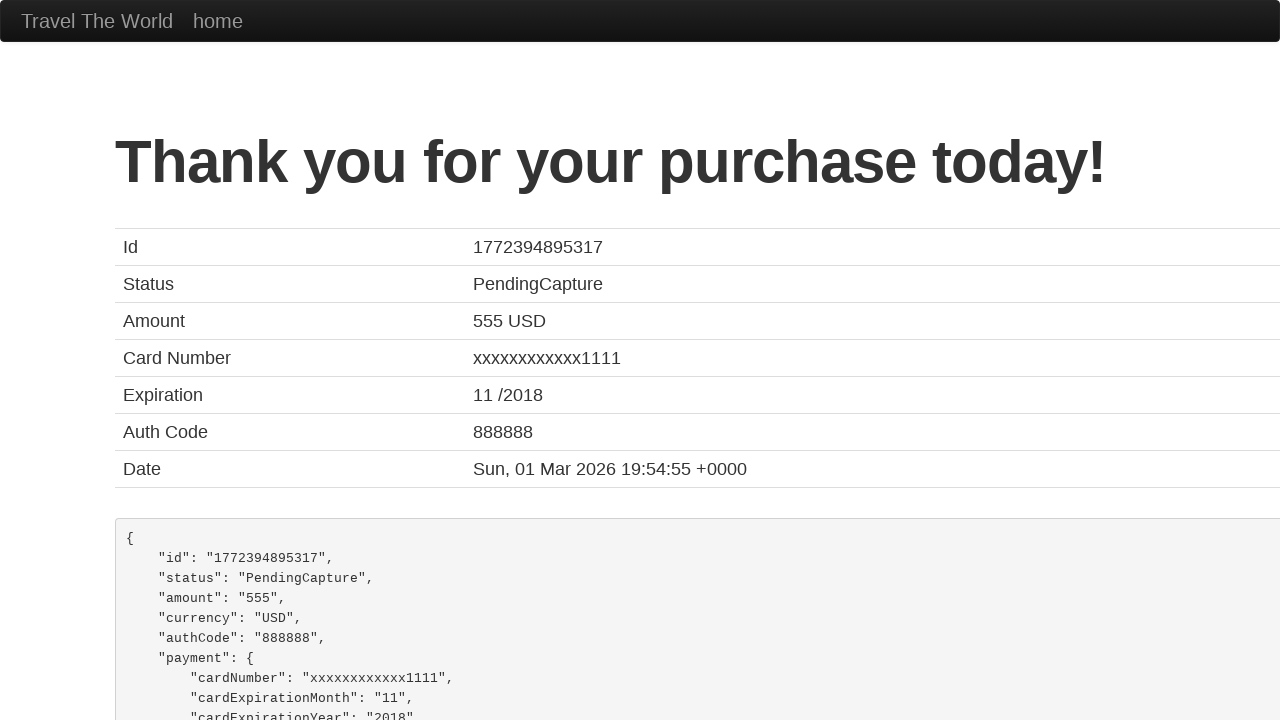

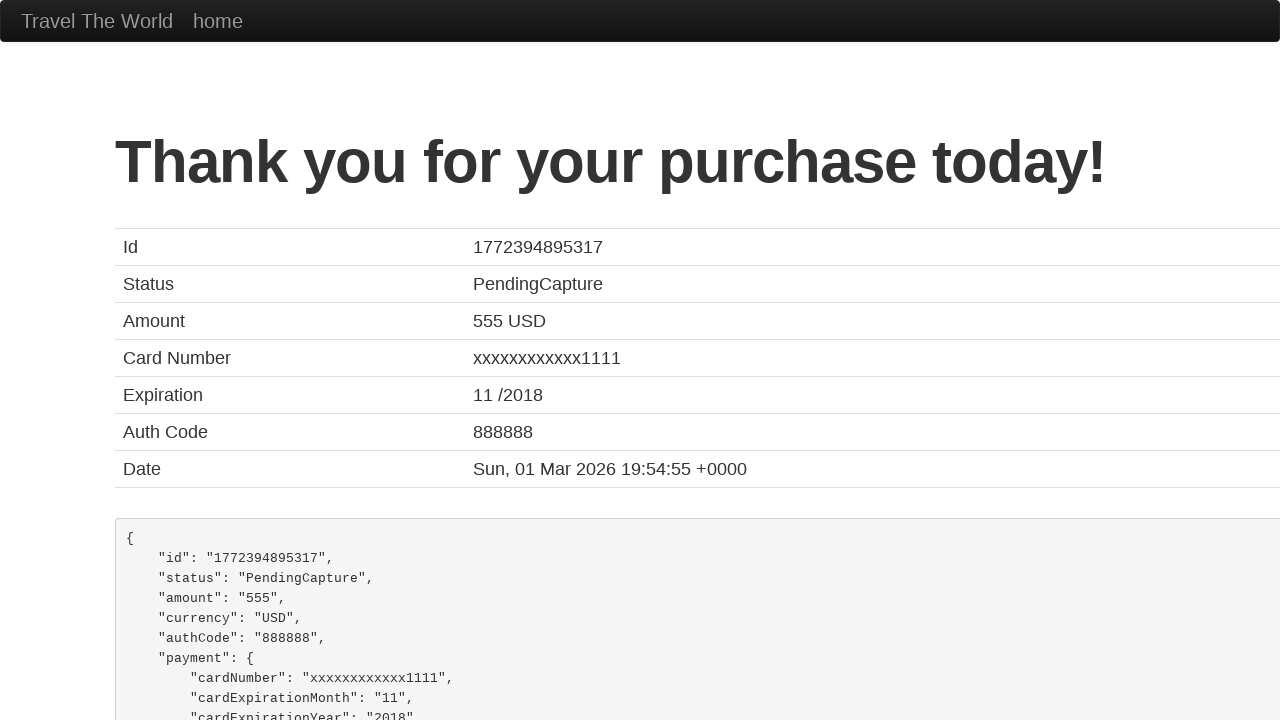